Tests dynamic dropdown functionality by selecting origin and destination airports from dropdown menus on a flight booking practice page

Starting URL: https://rahulshettyacademy.com/dropdownsPractise/

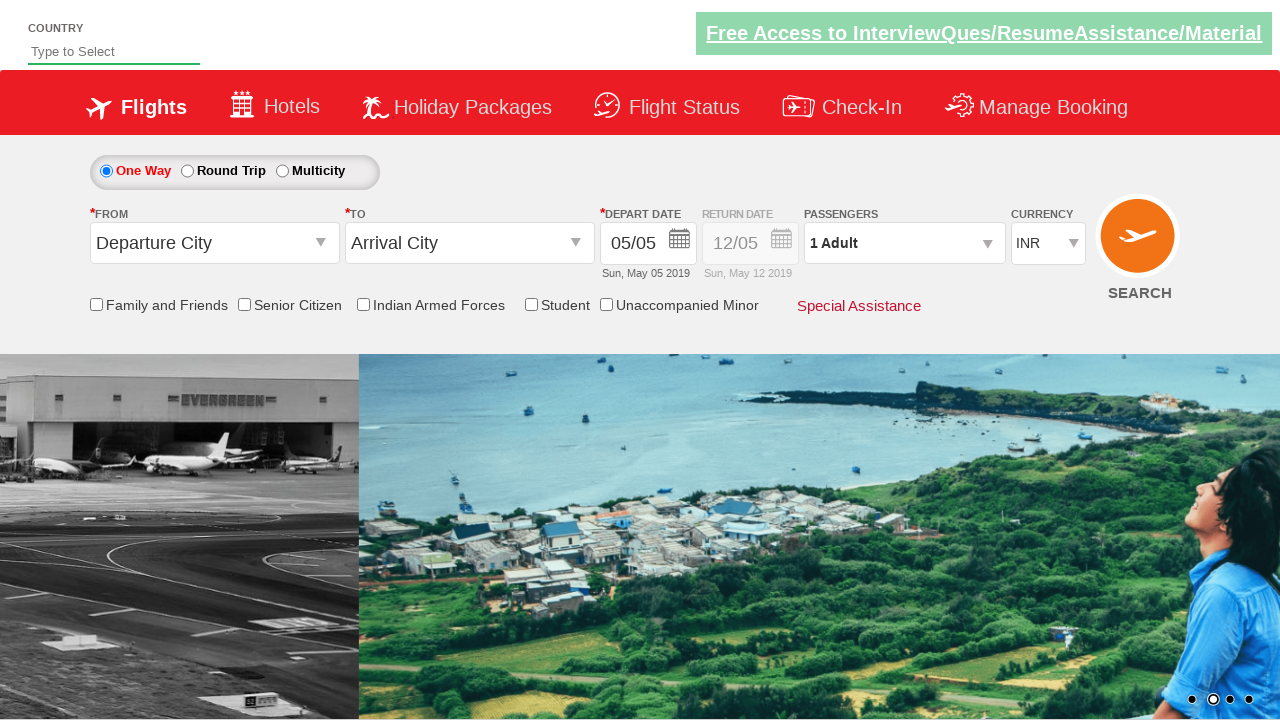

Clicked on origin station dropdown to open it at (214, 243) on #ctl00_mainContent_ddl_originStation1_CTXT
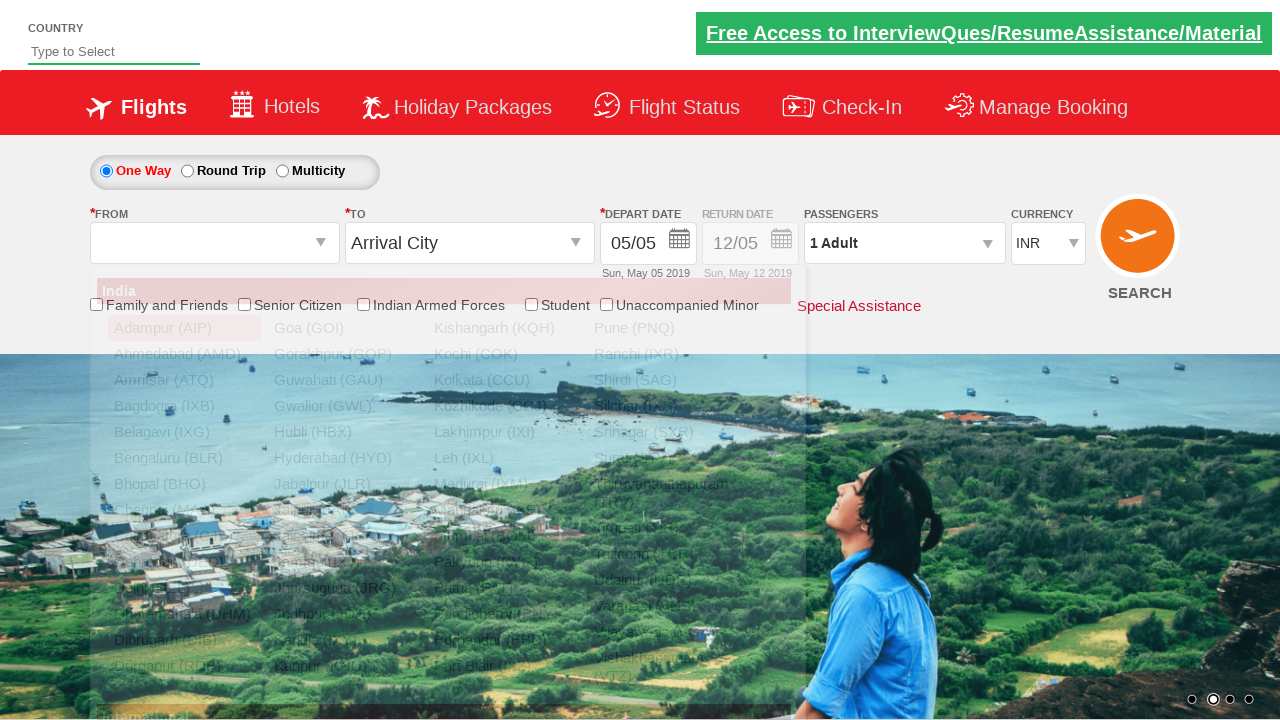

Selected Bangalore (BLR) as origin airport at (184, 458) on xpath=//a[@value='BLR']
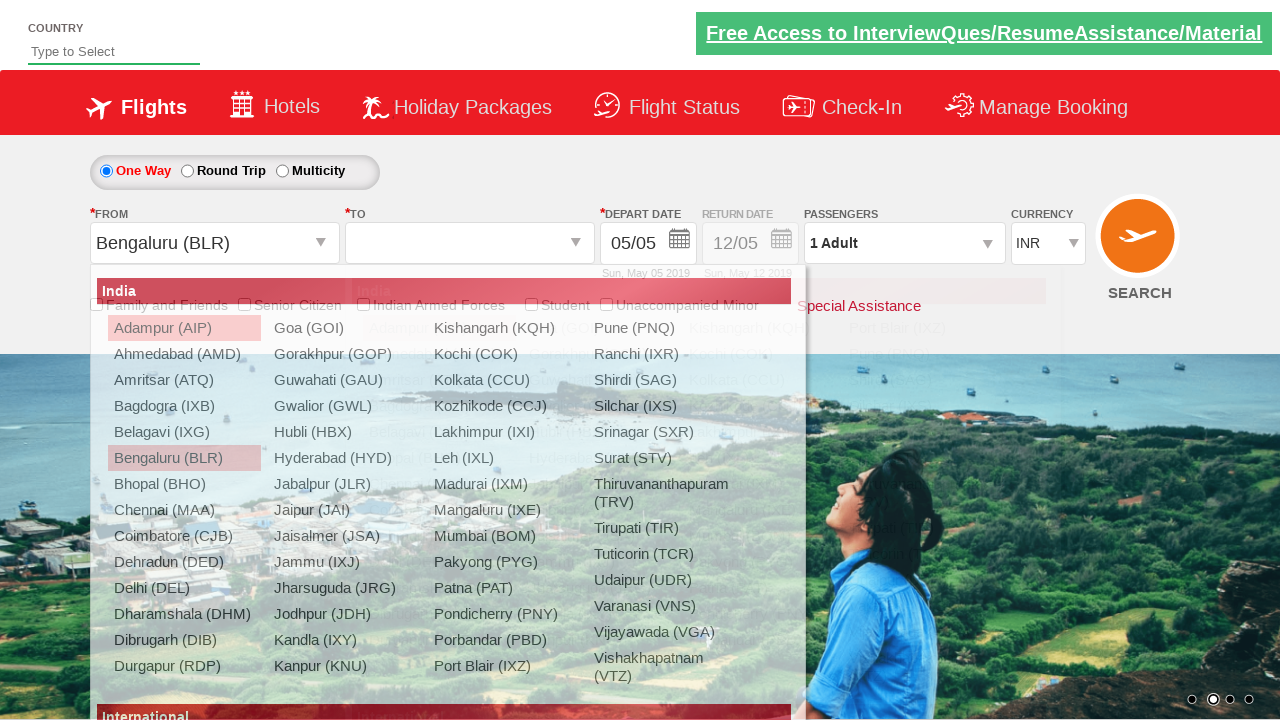

Waited for destination dropdown to be ready
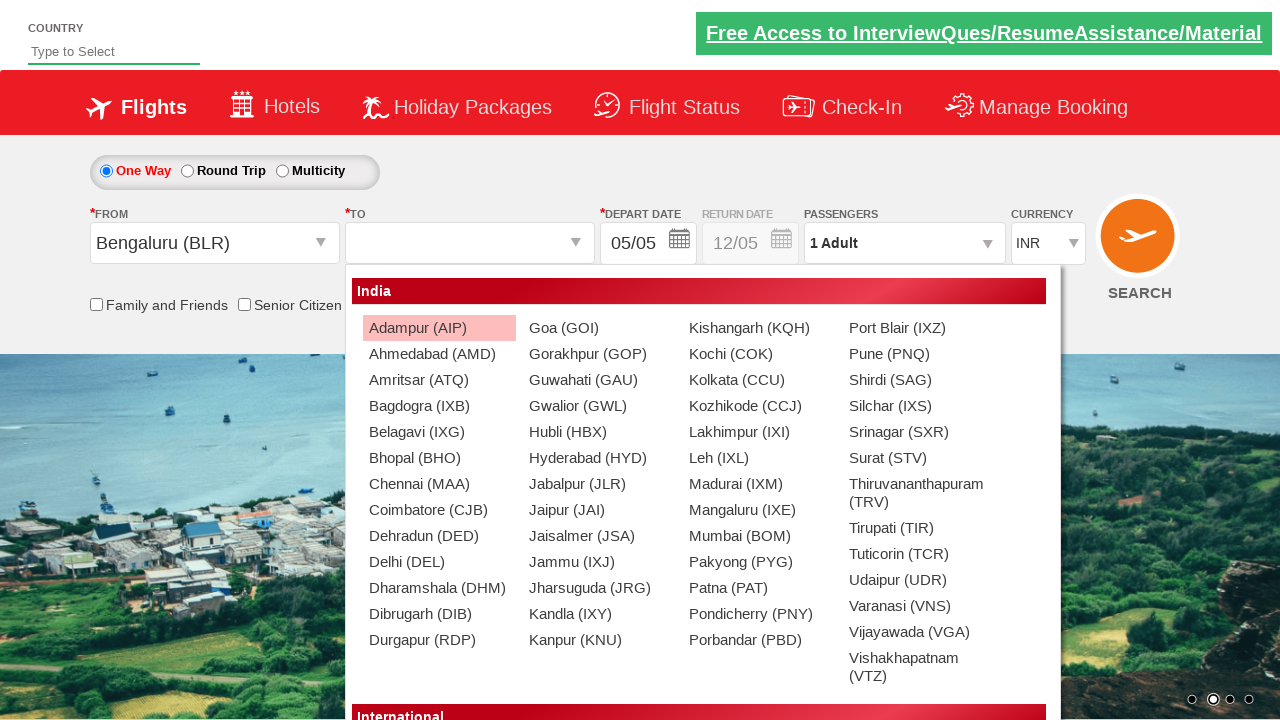

Selected Chennai (MAA) as destination airport at (439, 484) on xpath=//div[@id='glsctl00_mainContent_ddl_destinationStation1_CTNR']//a[@value='
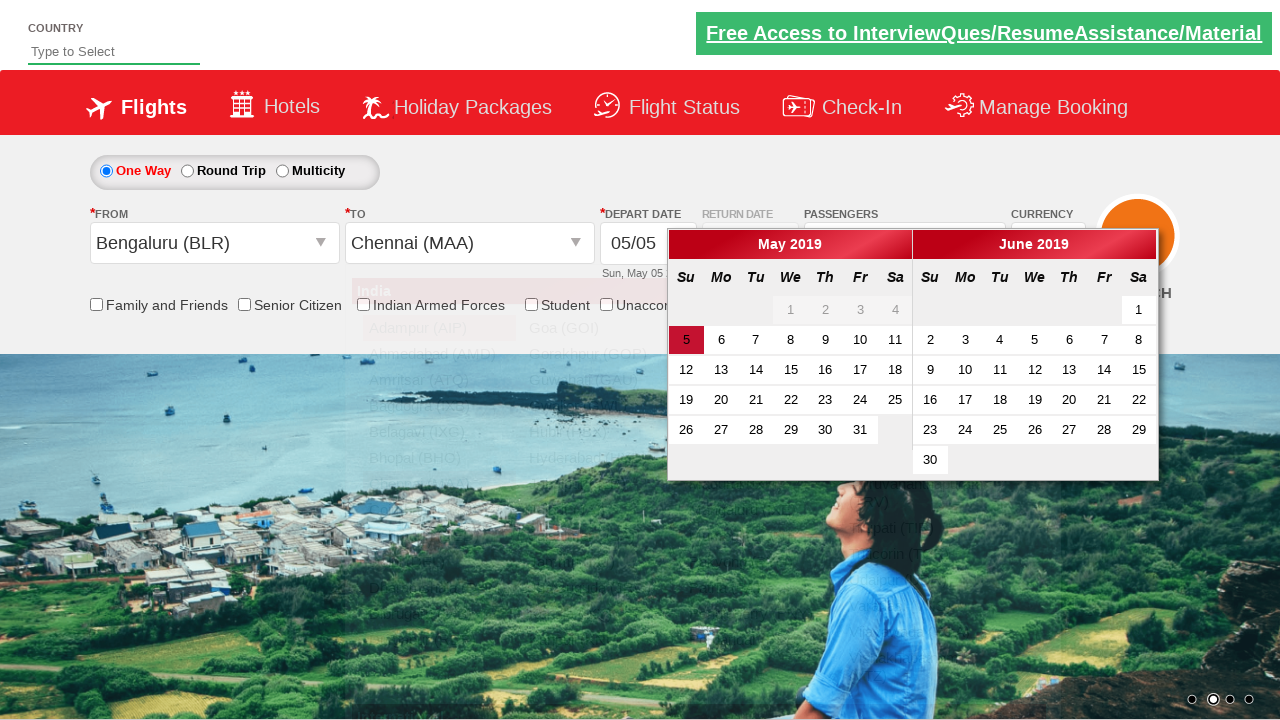

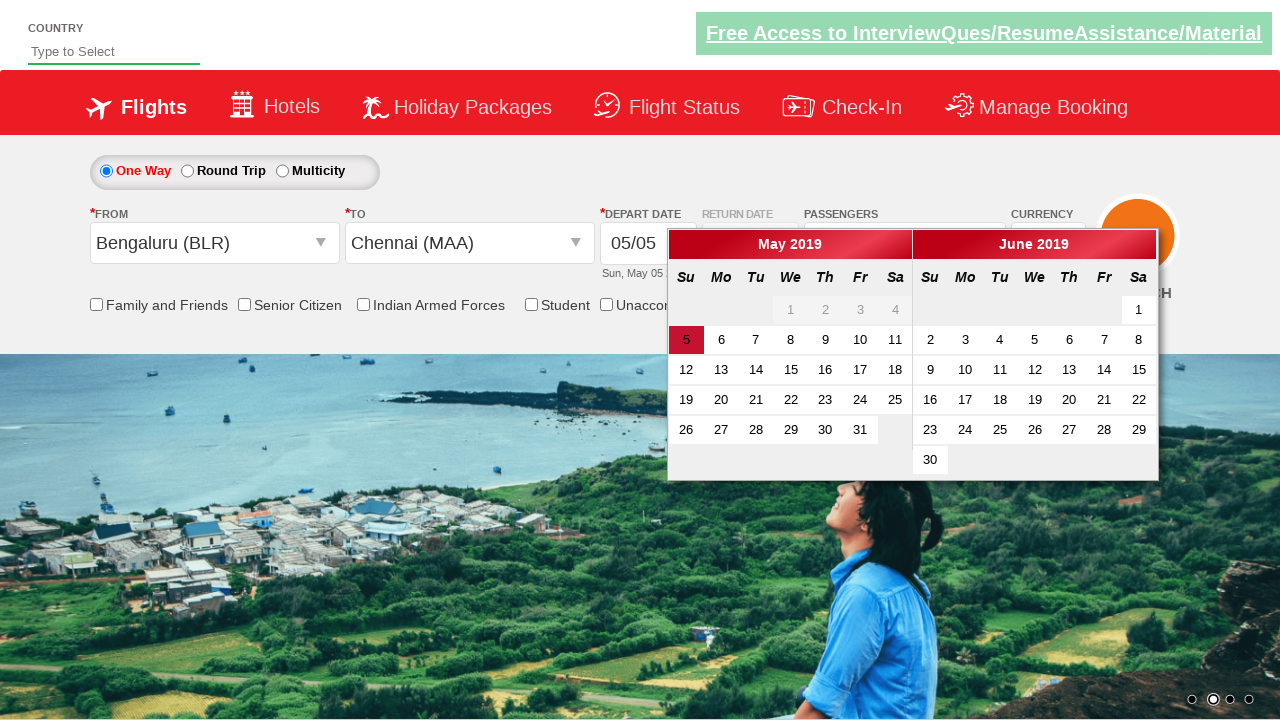